Tests checkbox functionality by verifying initial checkbox states, clicking to toggle them, and counting the total number of checkboxes on the page

Starting URL: http://the-internet.herokuapp.com/checkboxes

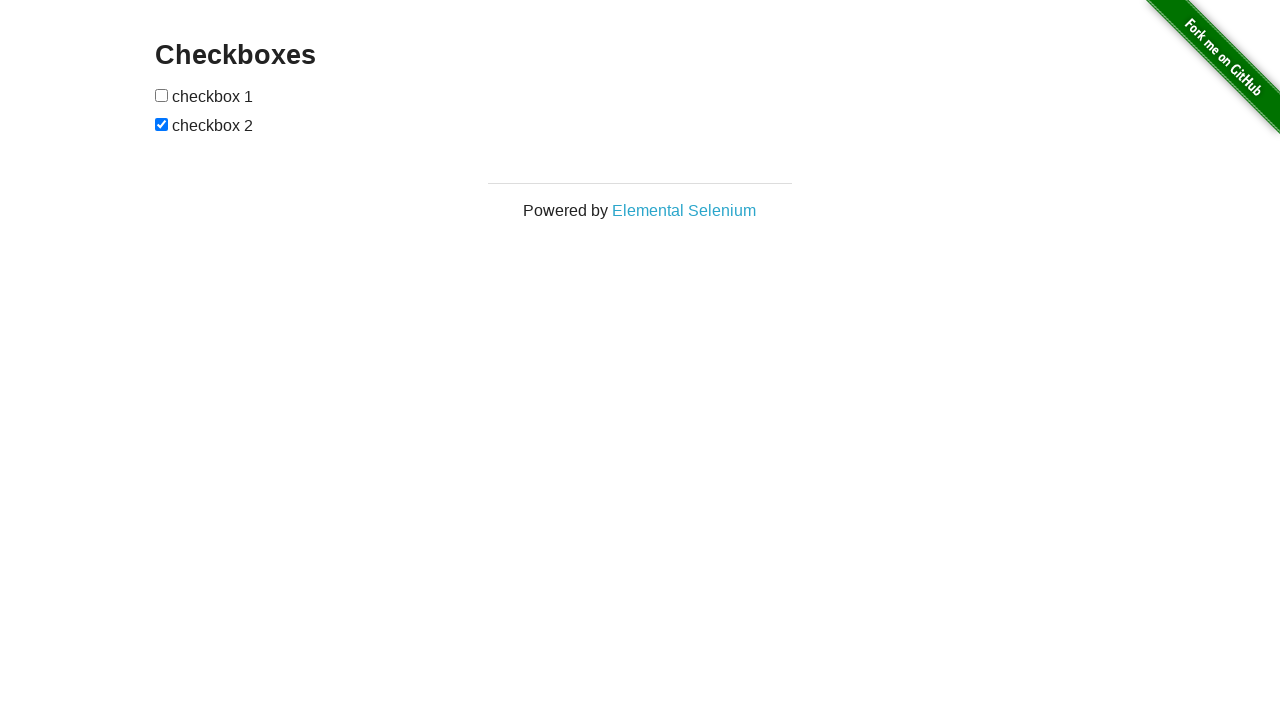

Located first checkbox element
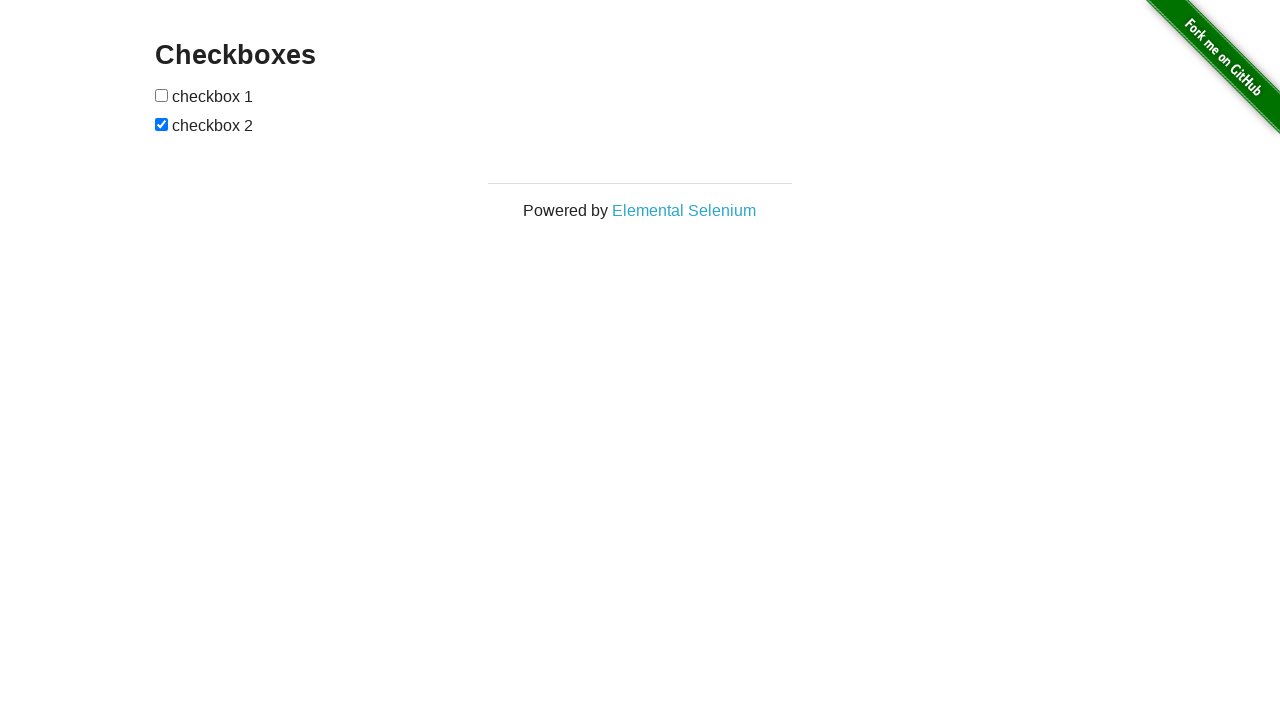

Verified first checkbox is not selected initially
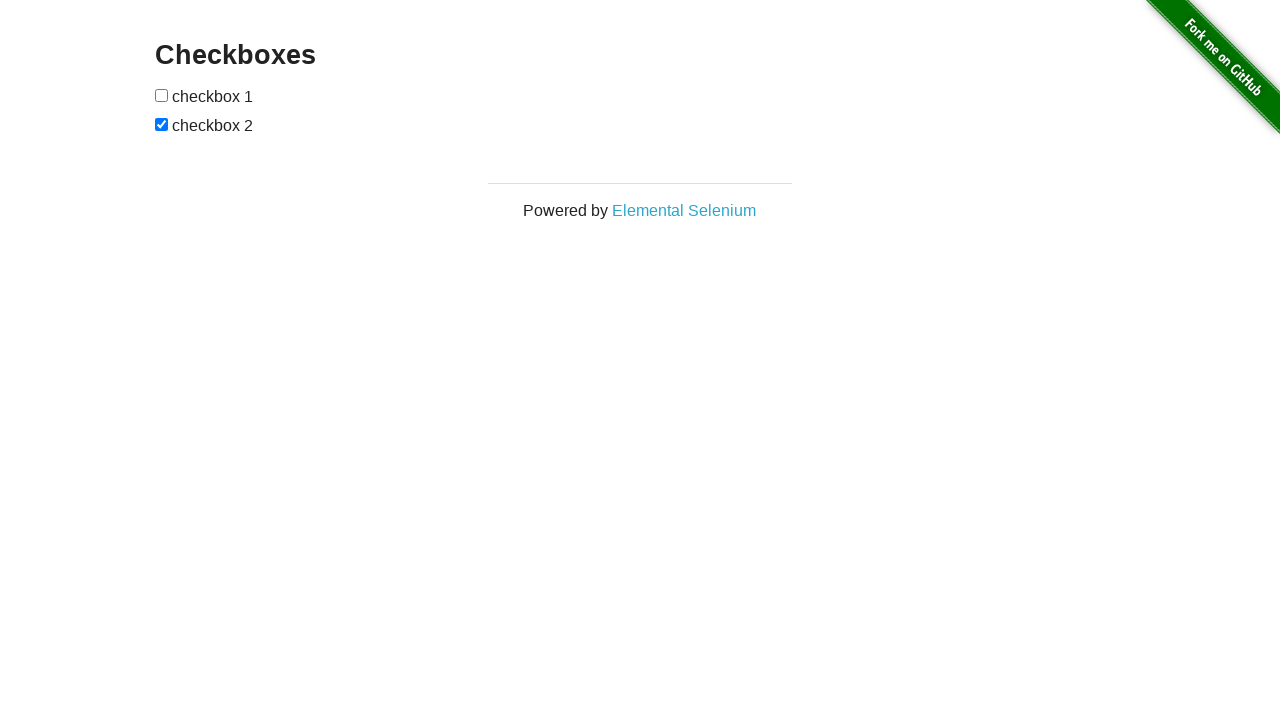

Clicked first checkbox to select it at (162, 95) on xpath=//*[@id='checkboxes']/input[1]
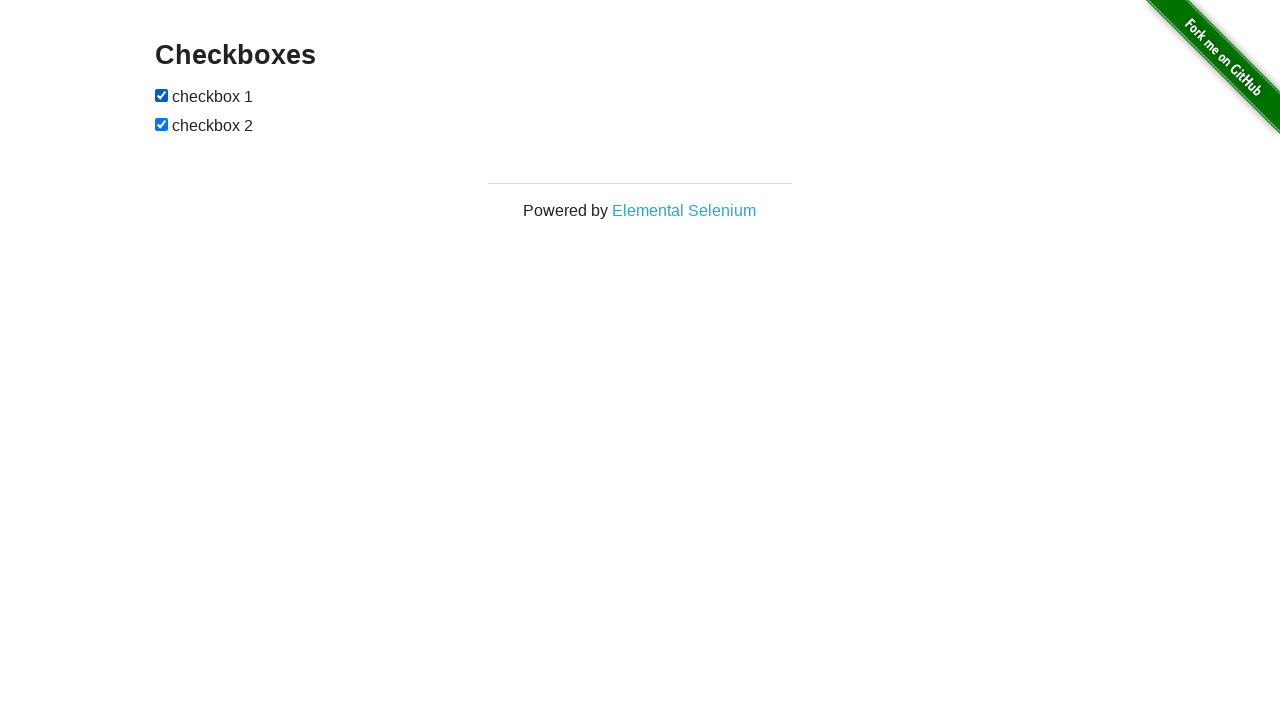

Verified first checkbox is now selected after clicking
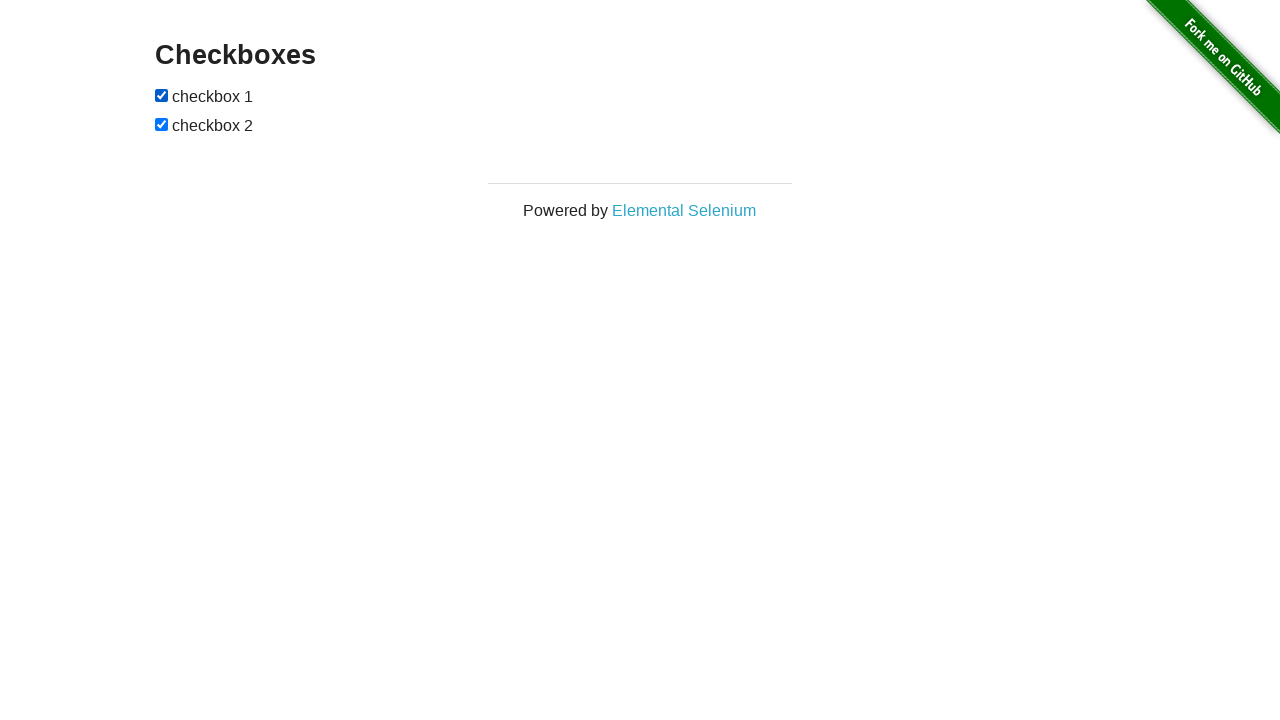

Located second checkbox element
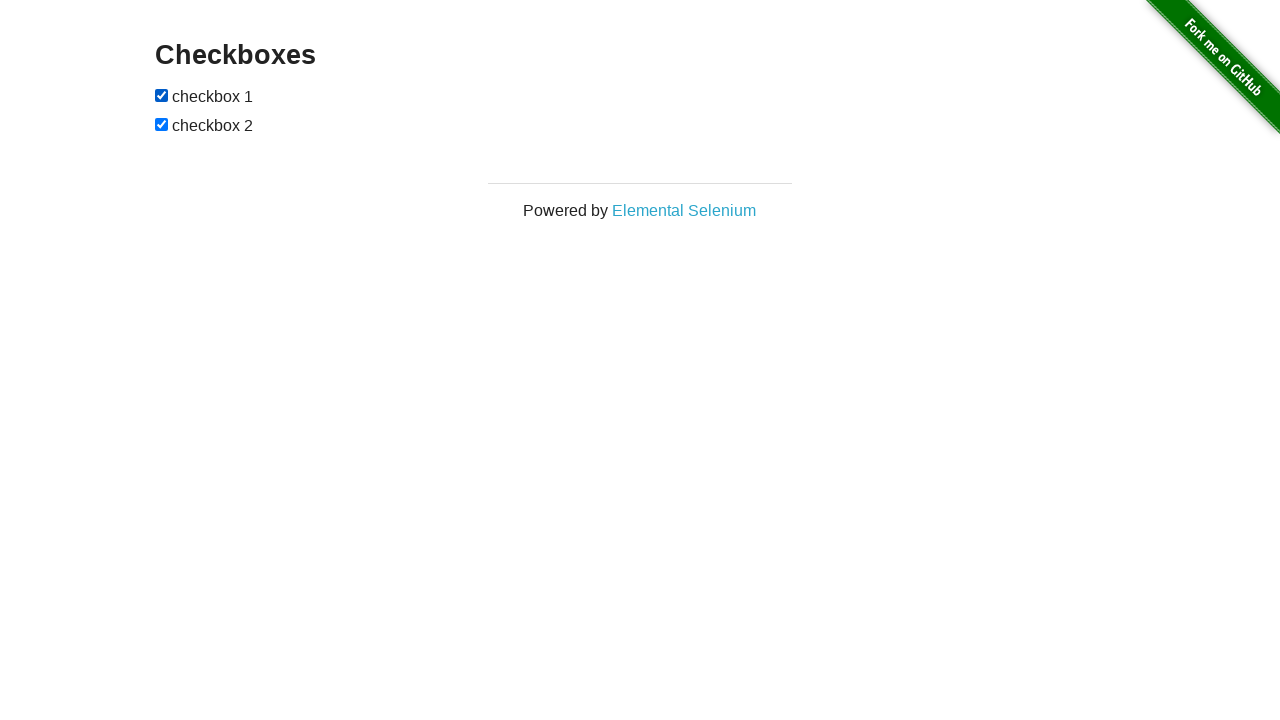

Clicked second checkbox to toggle it at (162, 124) on xpath=//*[@id='checkboxes']/input[2]
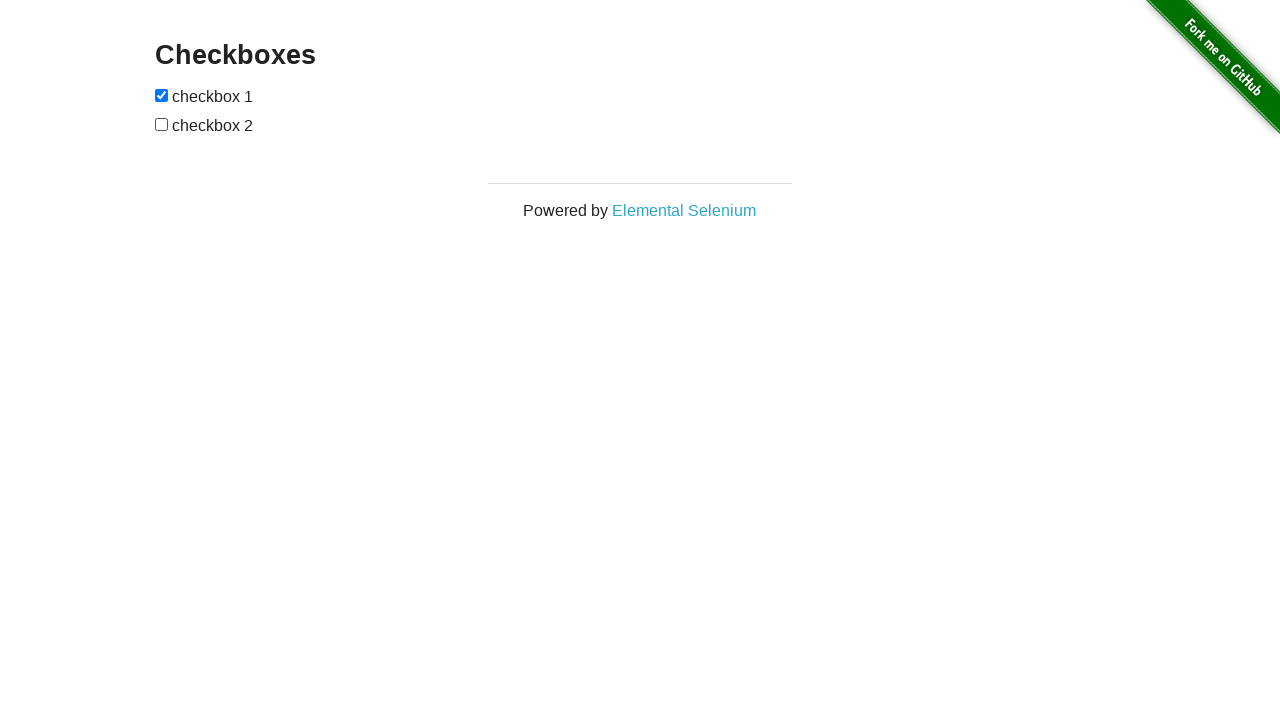

Counted total checkboxes on page: 2
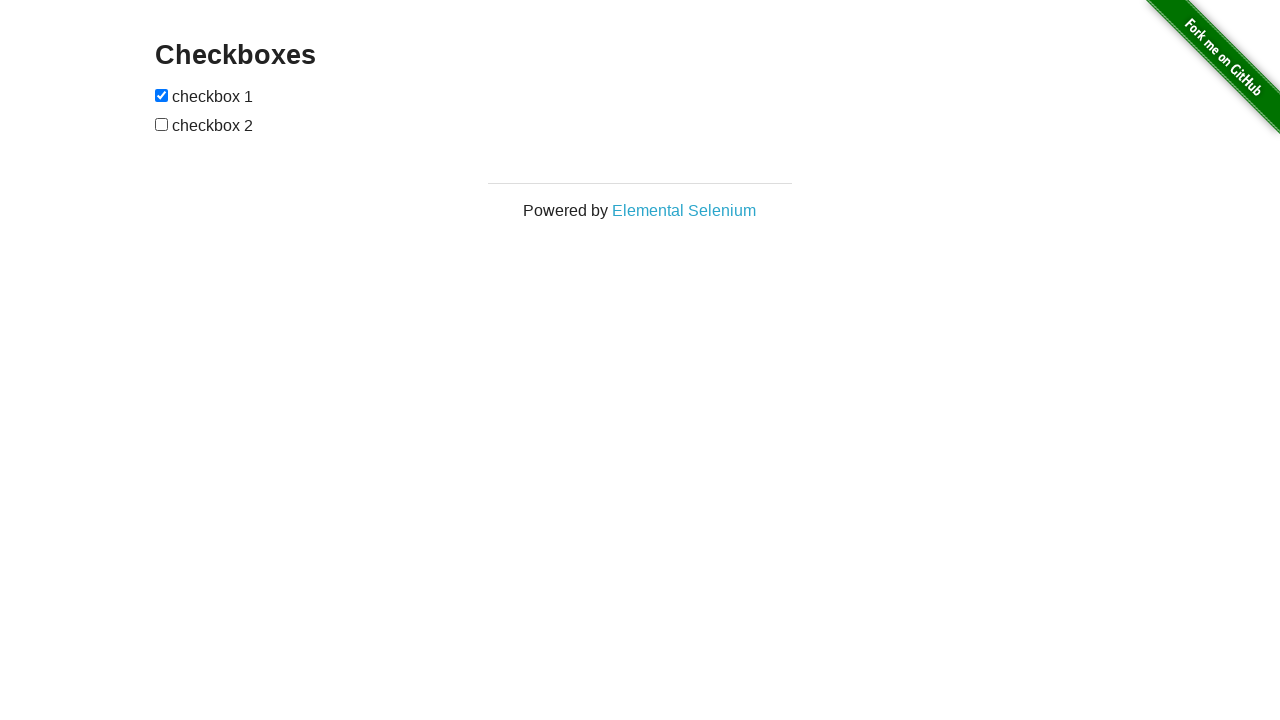

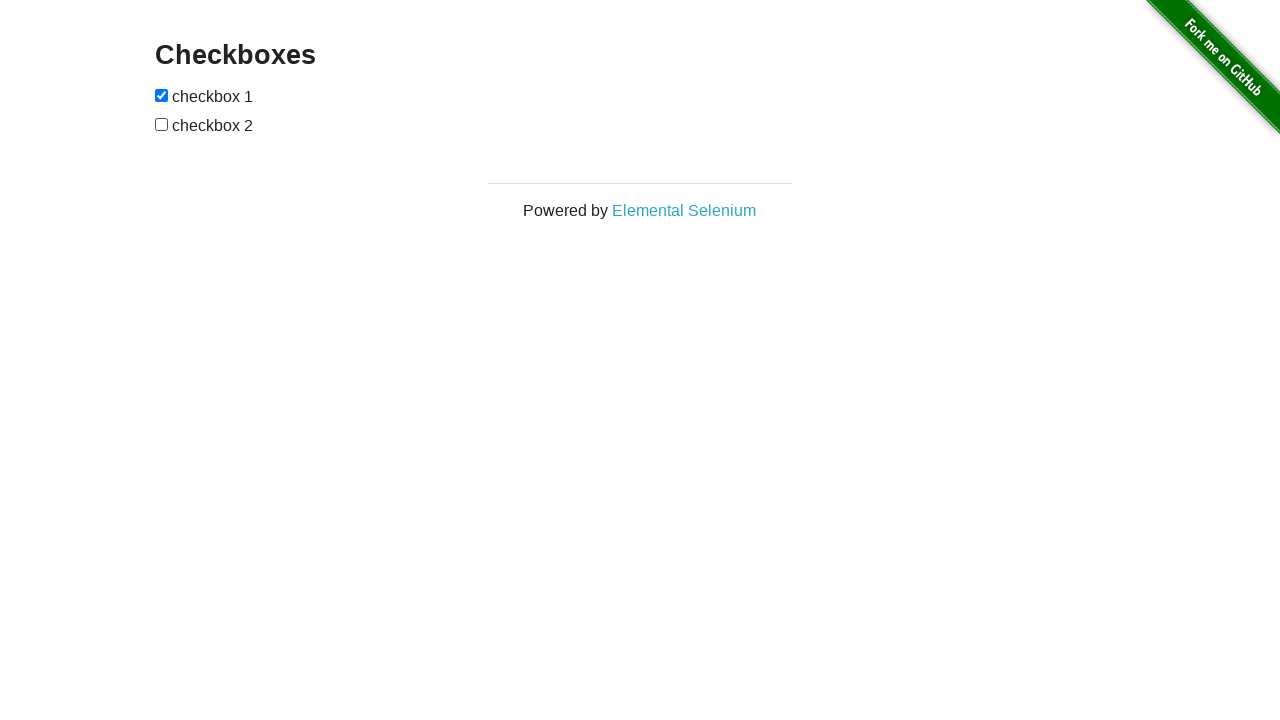